Tests the search functionality on a books PWA by filling the search box with a book query. The page uses Shadow DOM elements.

Starting URL: https://books-pwakit.appspot.com/

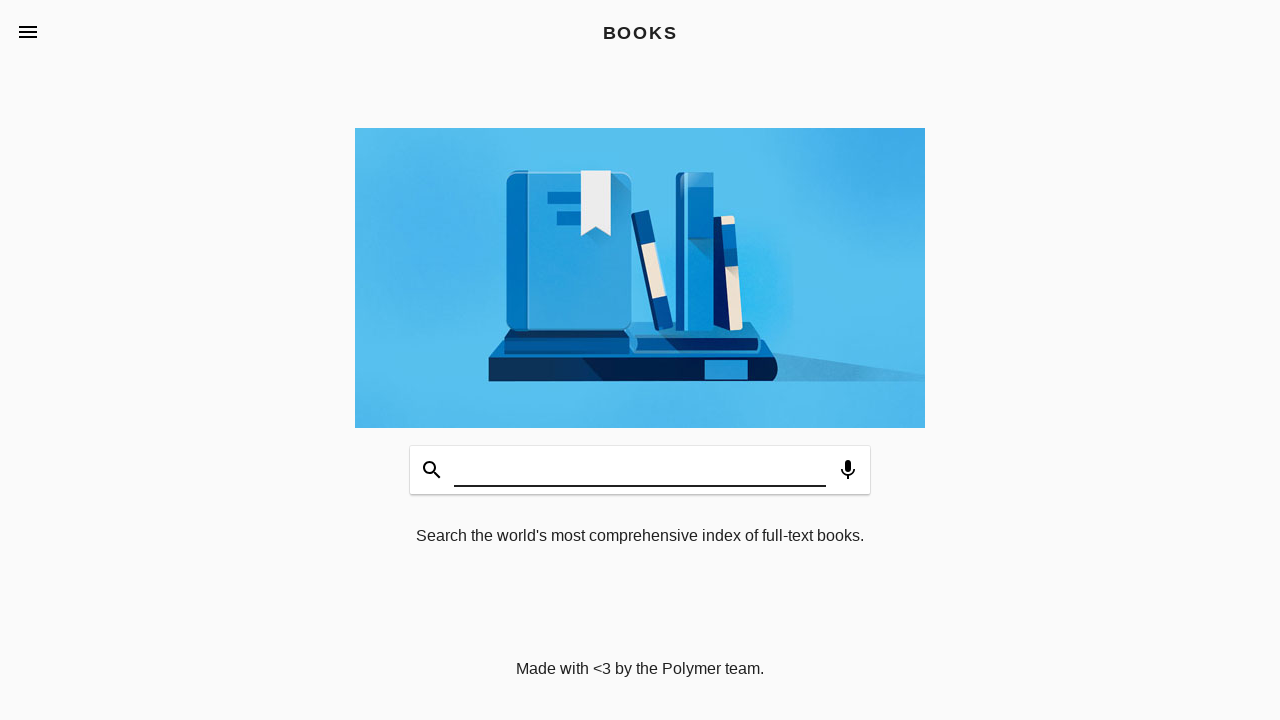

Filled search box with 'Java App Book' query using role-based selector to handle Shadow DOM on internal:role=searchbox[name="Search Books"i]
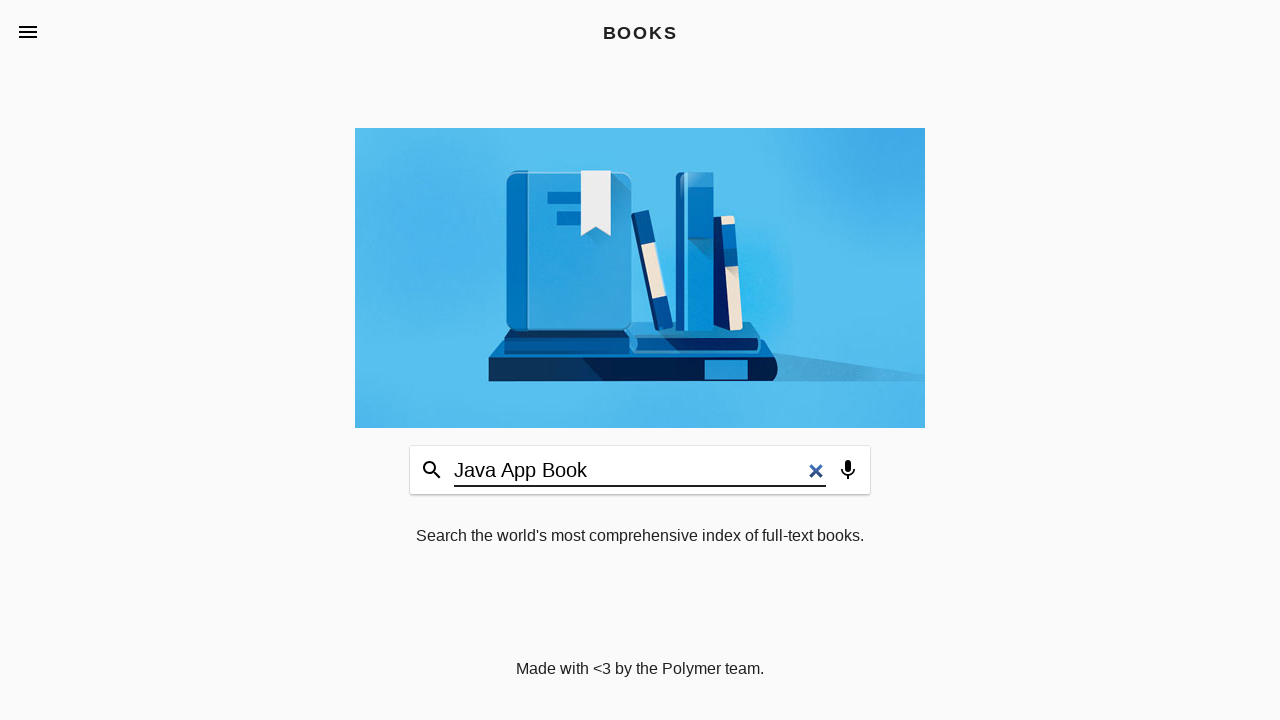

Waited 2 seconds for search results to load
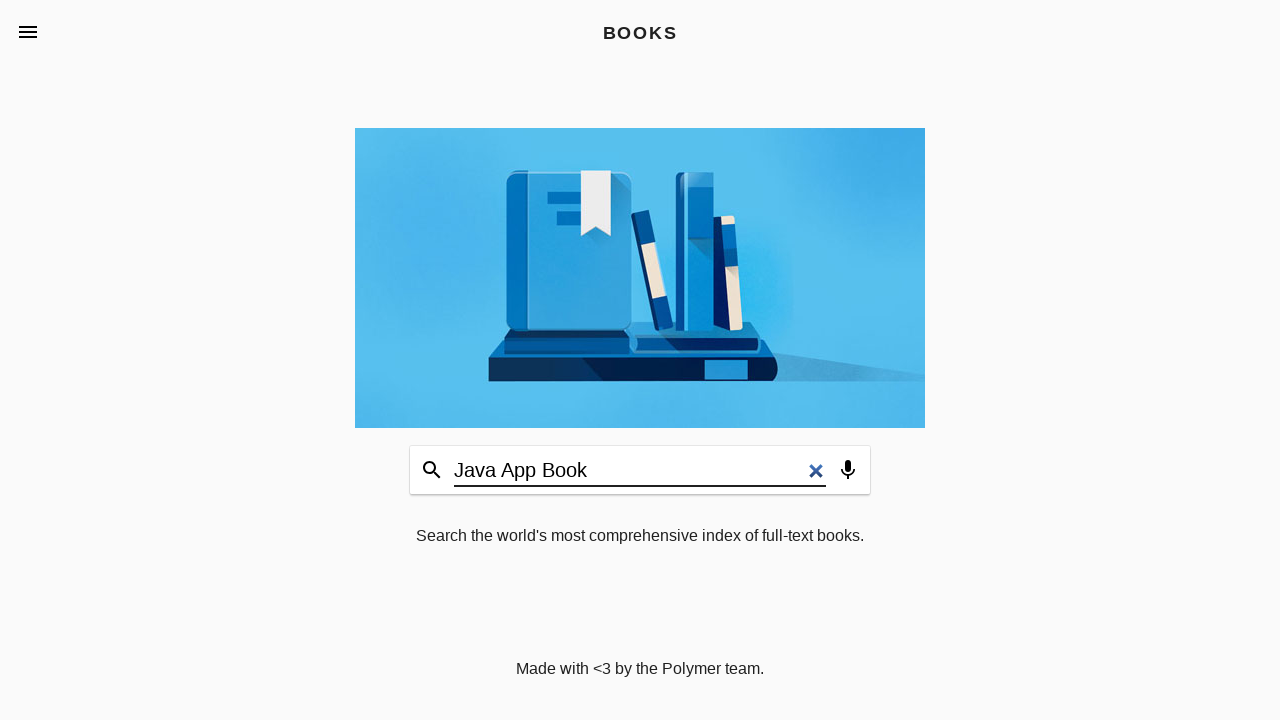

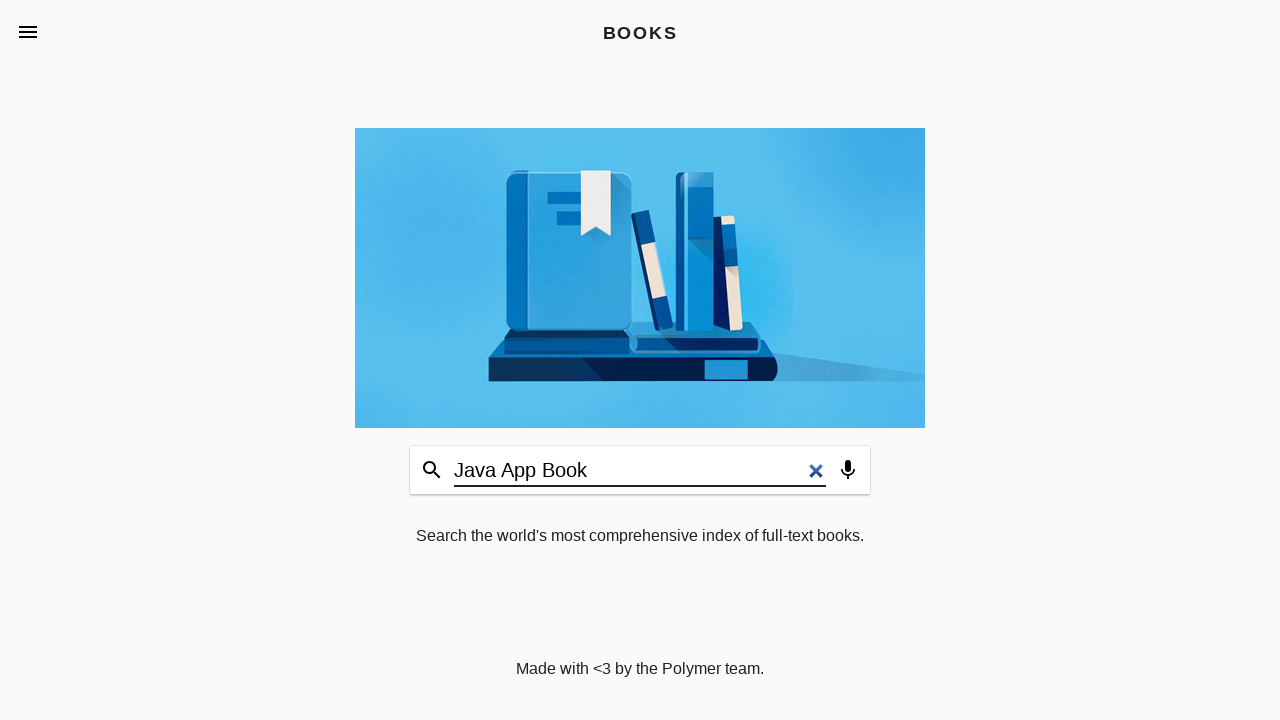